Tests editable/searchable dropdown functionality by typing country names (Australia, Albania, Belgium) into the search field and selecting matching items from the dropdown

Starting URL: https://react.semantic-ui.com/maximize/dropdown-example-search-selection/

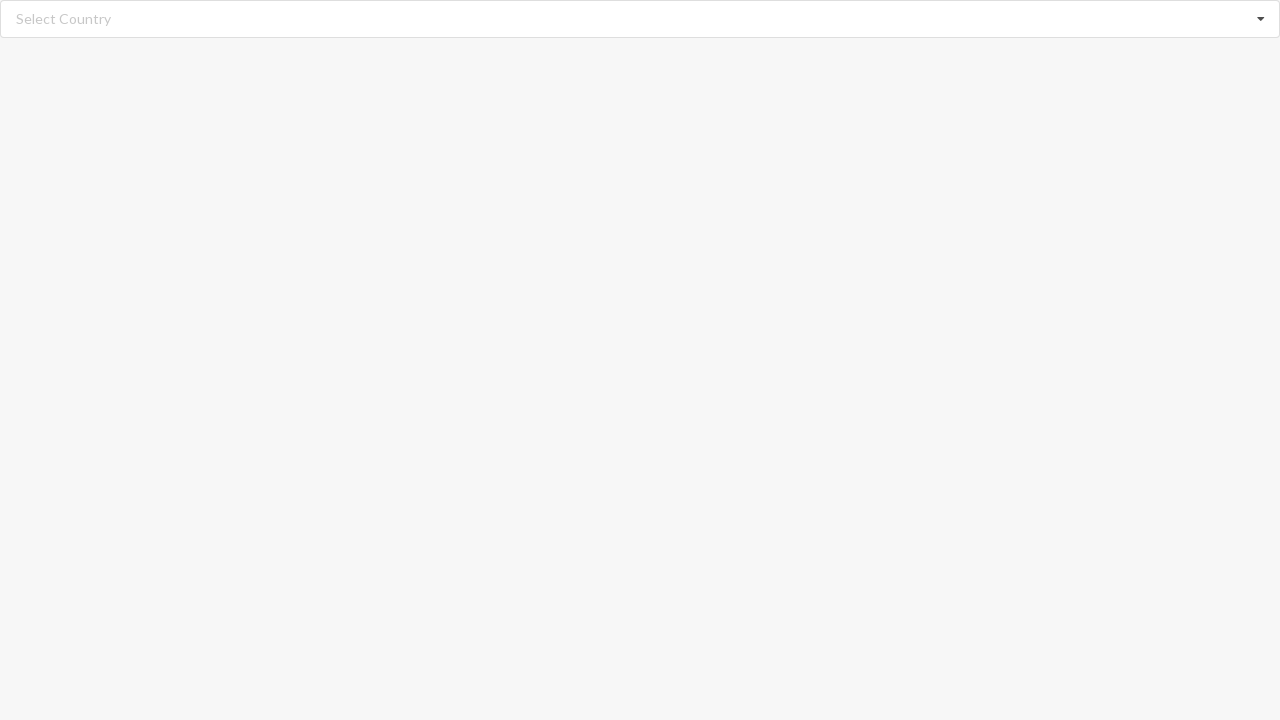

Filled search field with 'Australia' on input.search
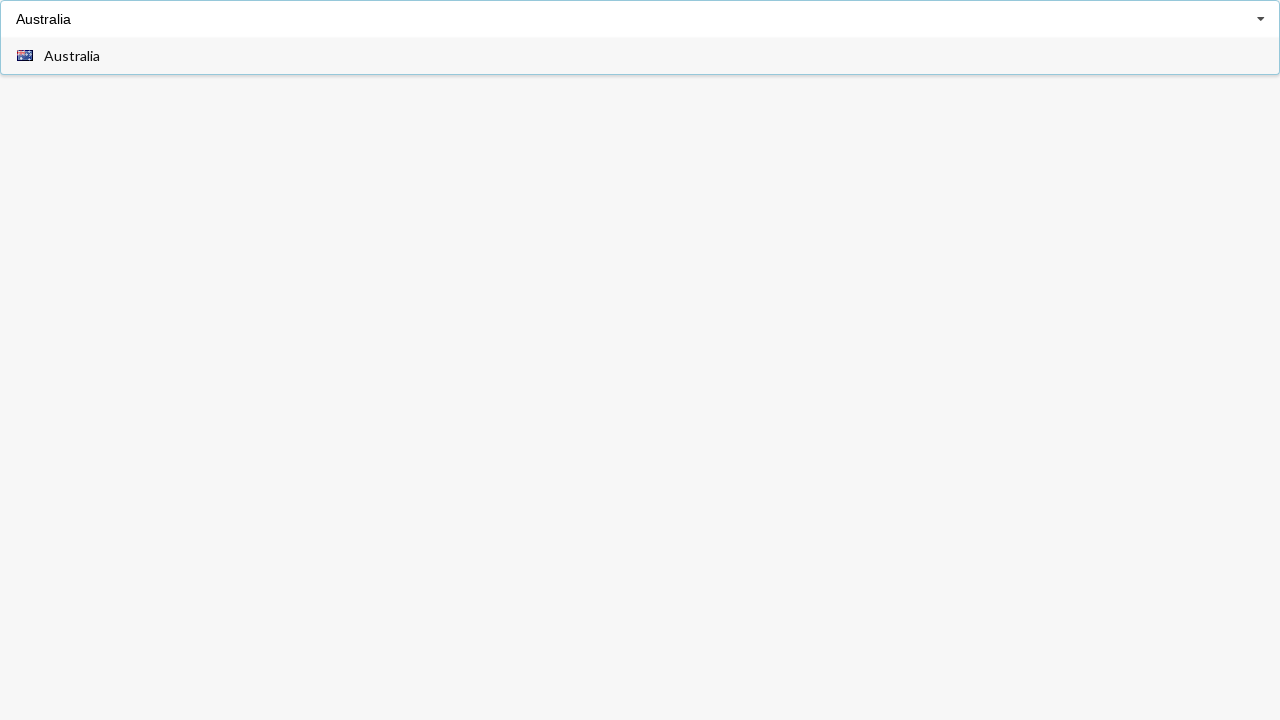

Dropdown items loaded after searching for Australia
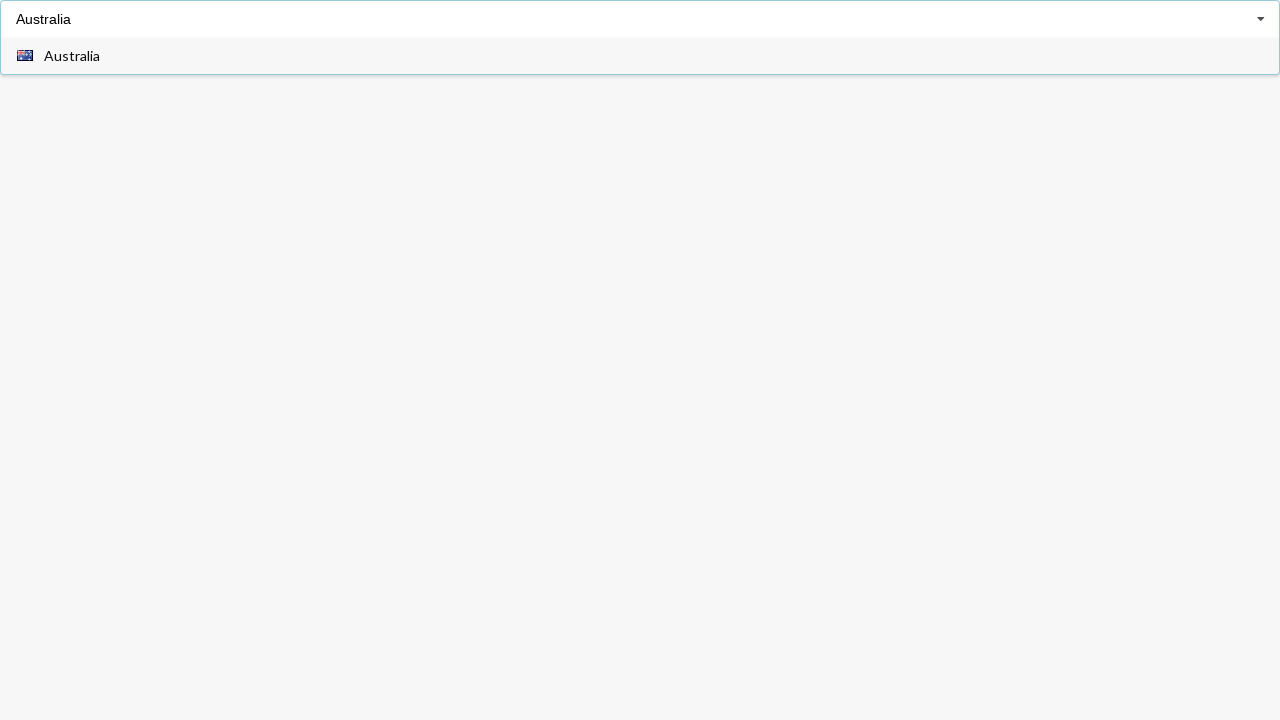

Clicked on Australia from dropdown at (72, 56) on div.item>span:has-text('Australia')
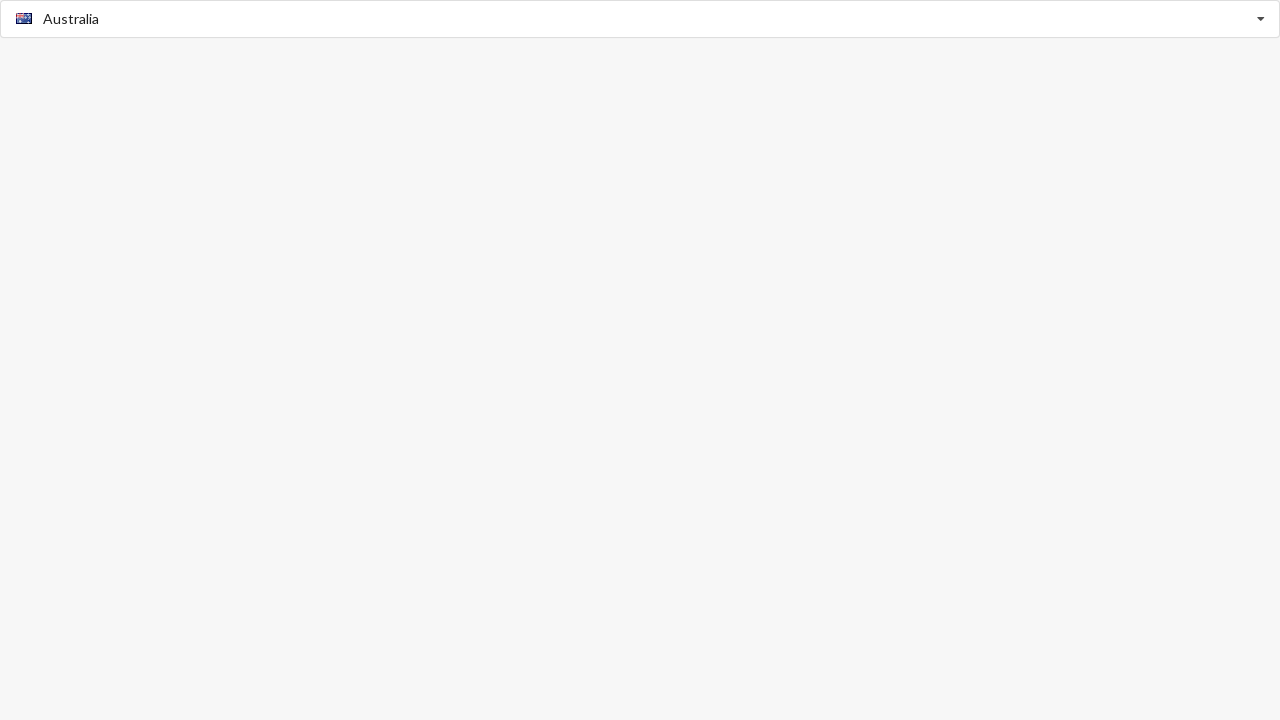

Verified Australia is selected in the dropdown
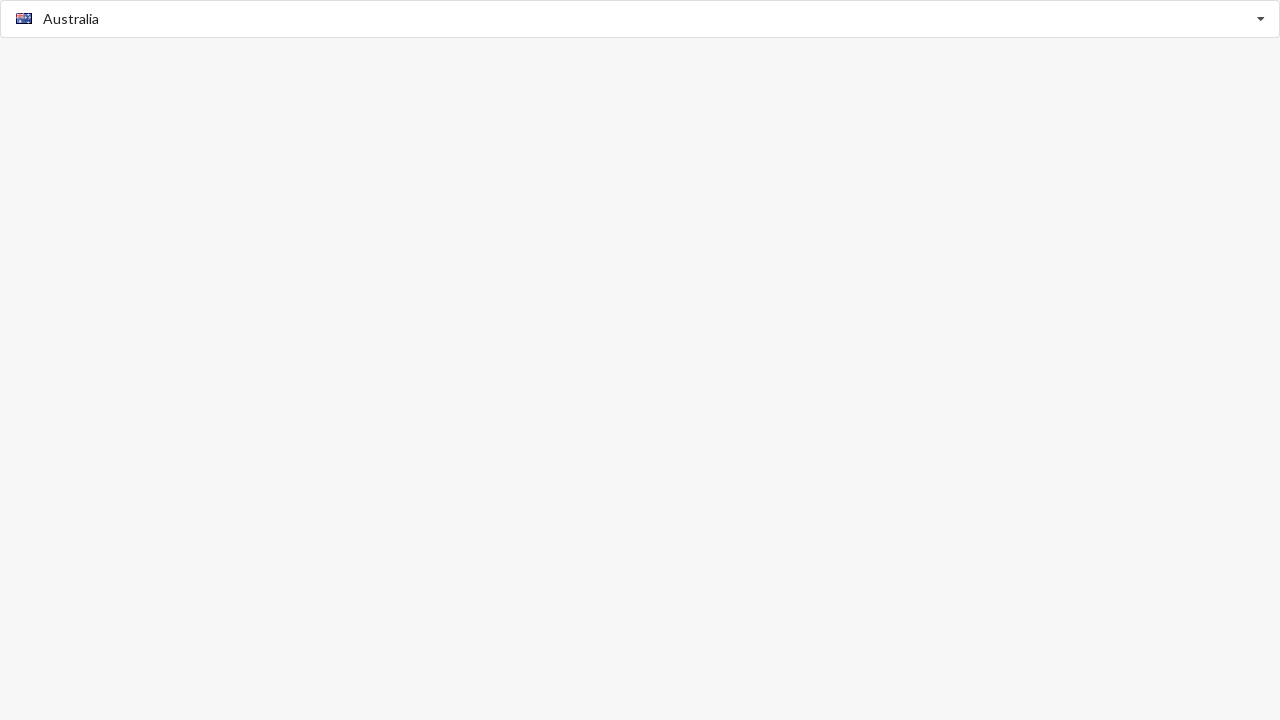

Filled search field with 'Albania' on input.search
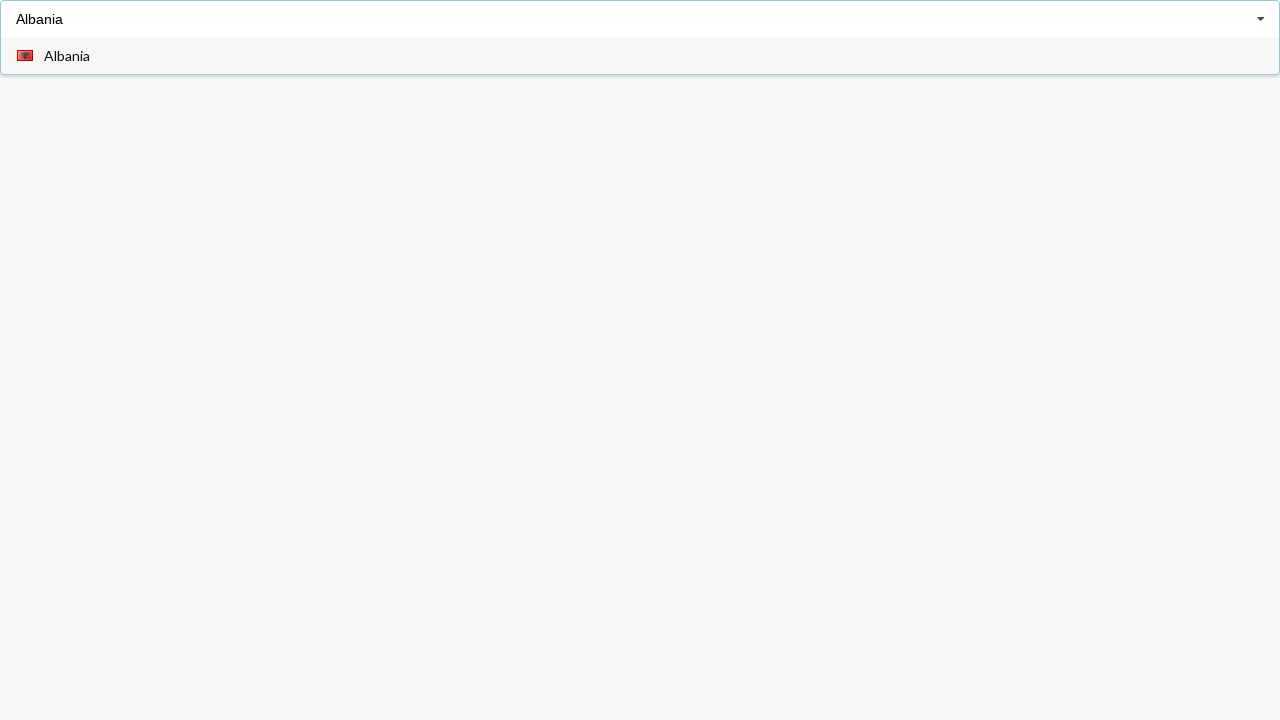

Dropdown items loaded after searching for Albania
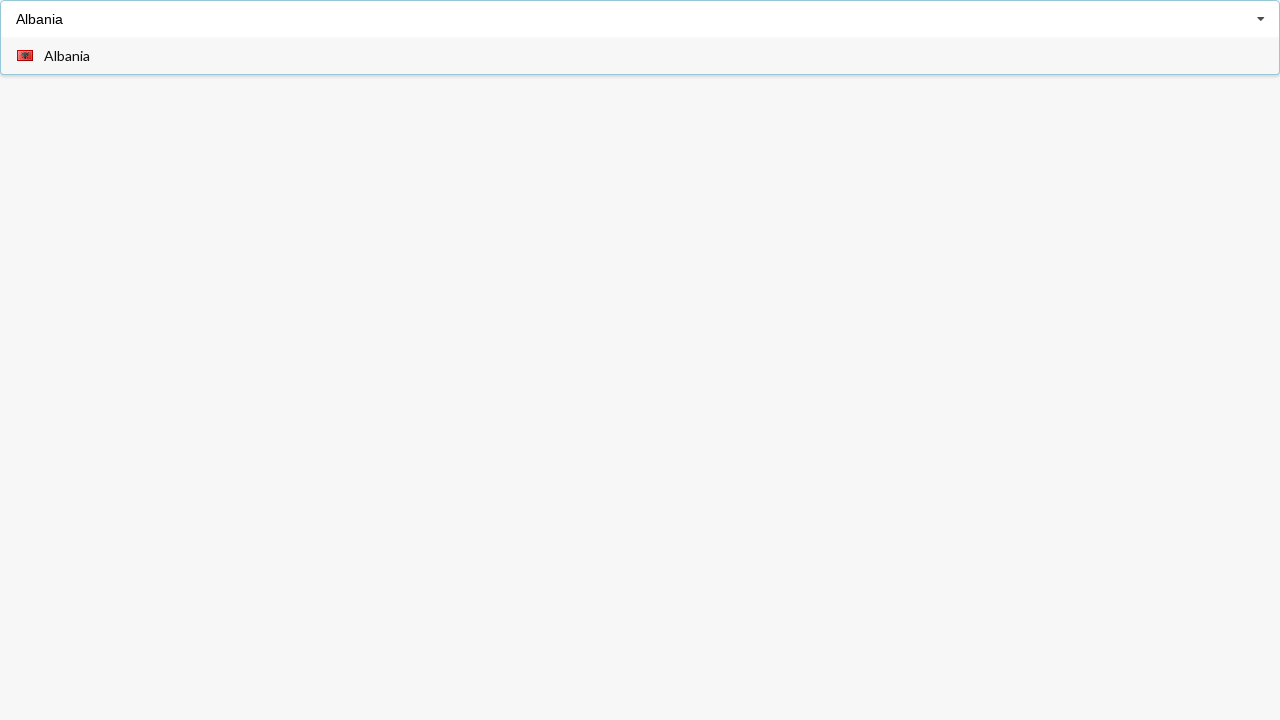

Clicked on Albania from dropdown at (67, 56) on div.item>span:has-text('Albania')
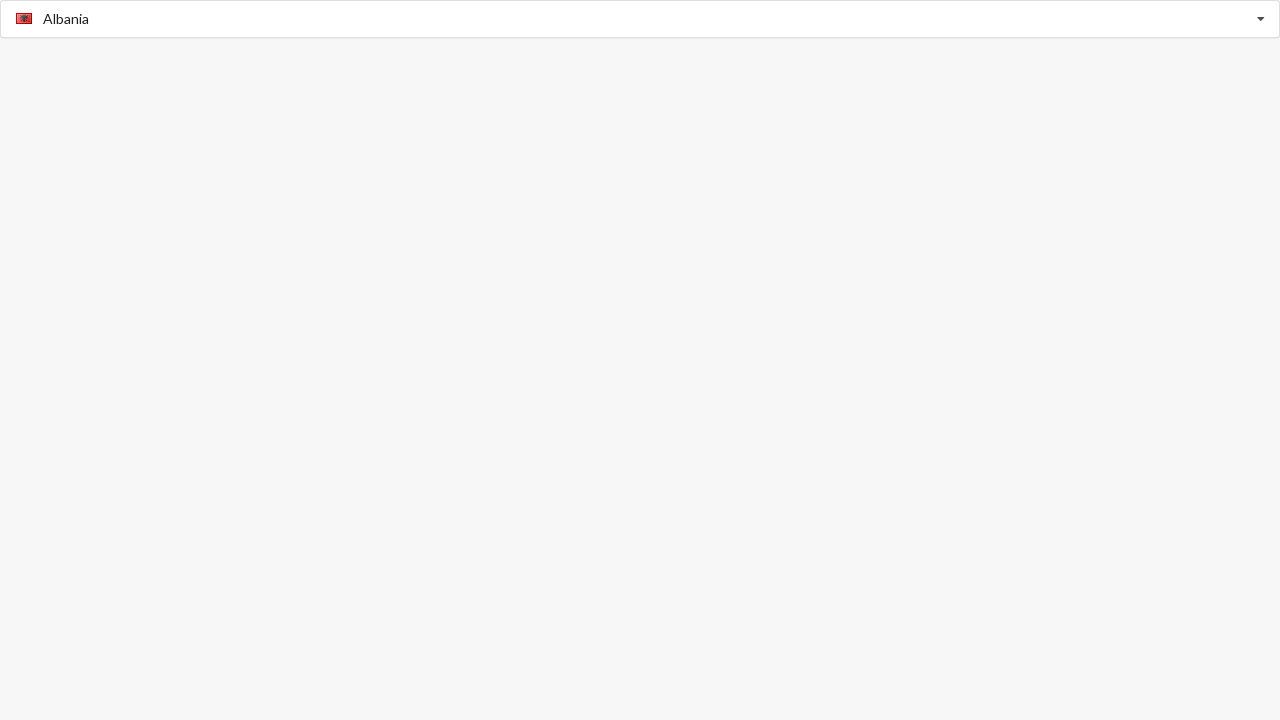

Verified Albania is selected in the dropdown
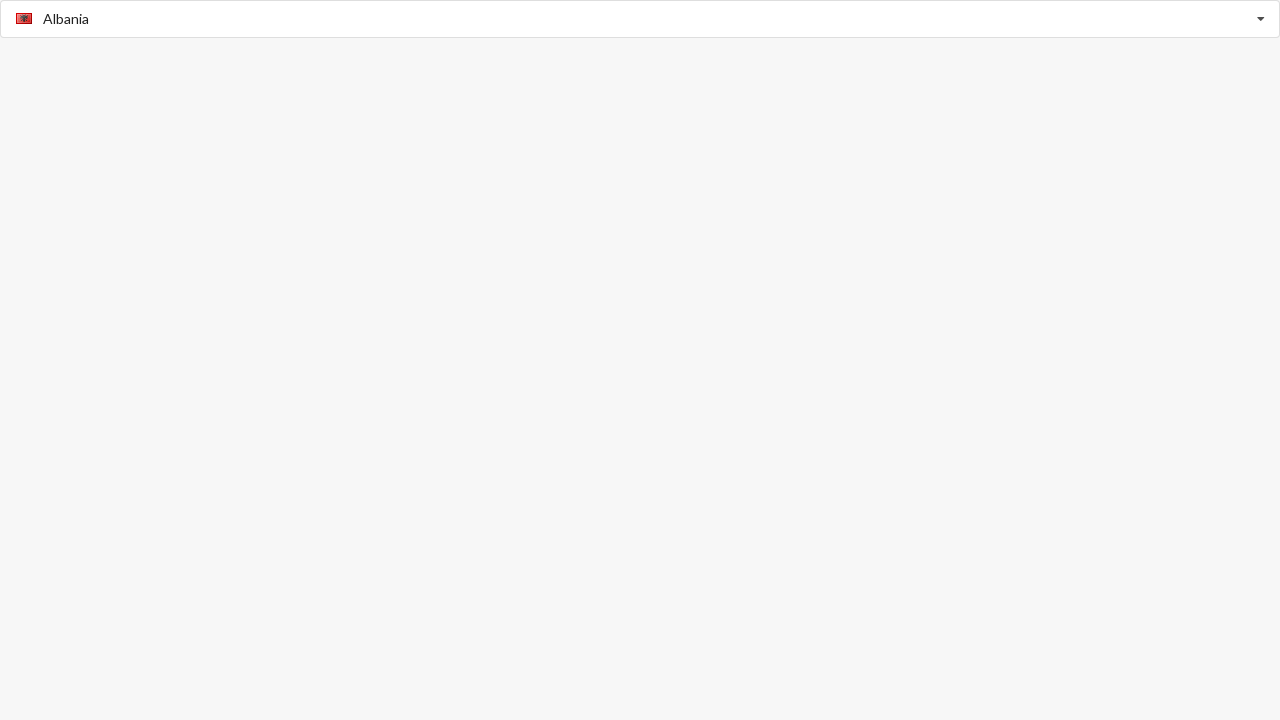

Filled search field with 'Belgium' on input.search
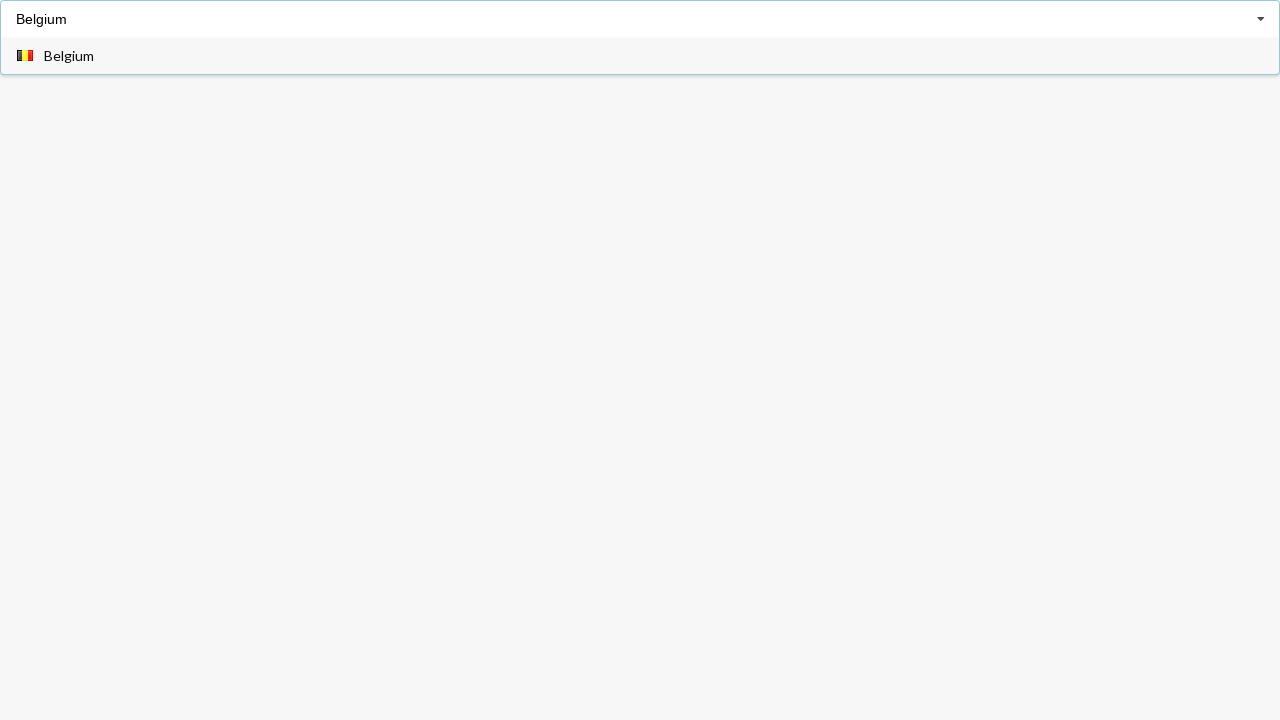

Dropdown items loaded after searching for Belgium
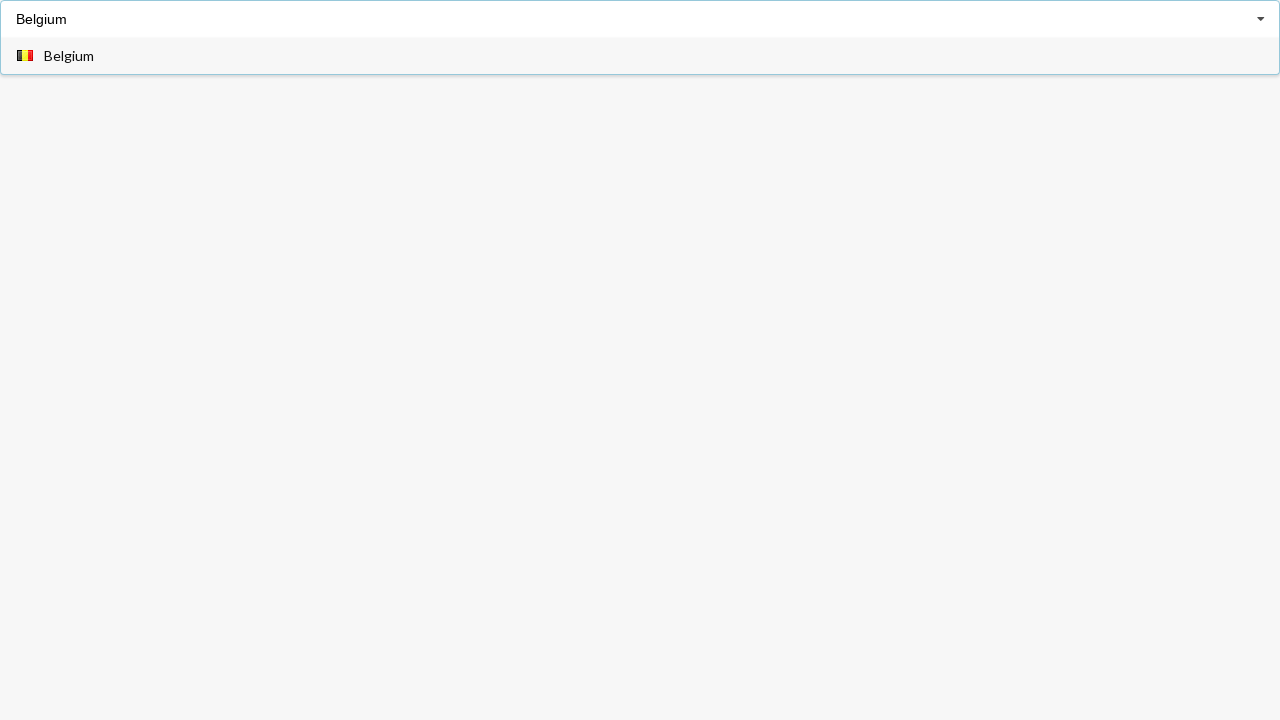

Clicked on Belgium from dropdown at (69, 56) on div.item>span:has-text('Belgium')
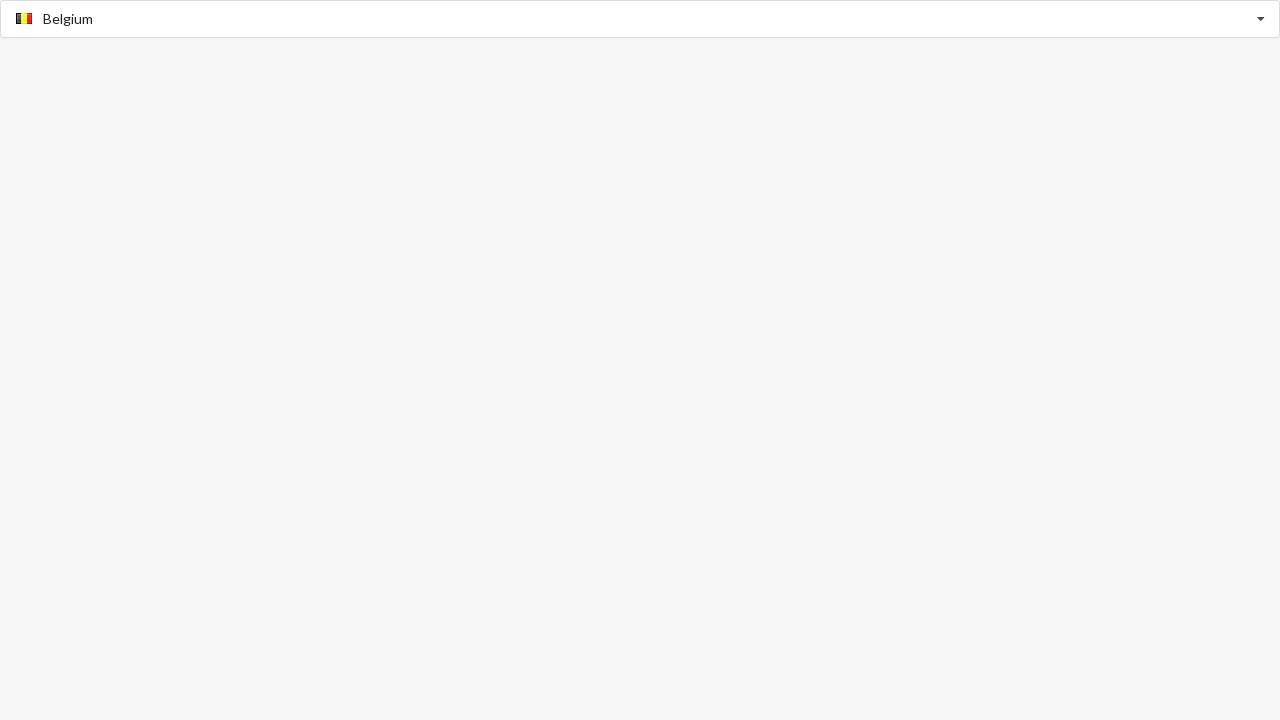

Verified Belgium is selected in the dropdown
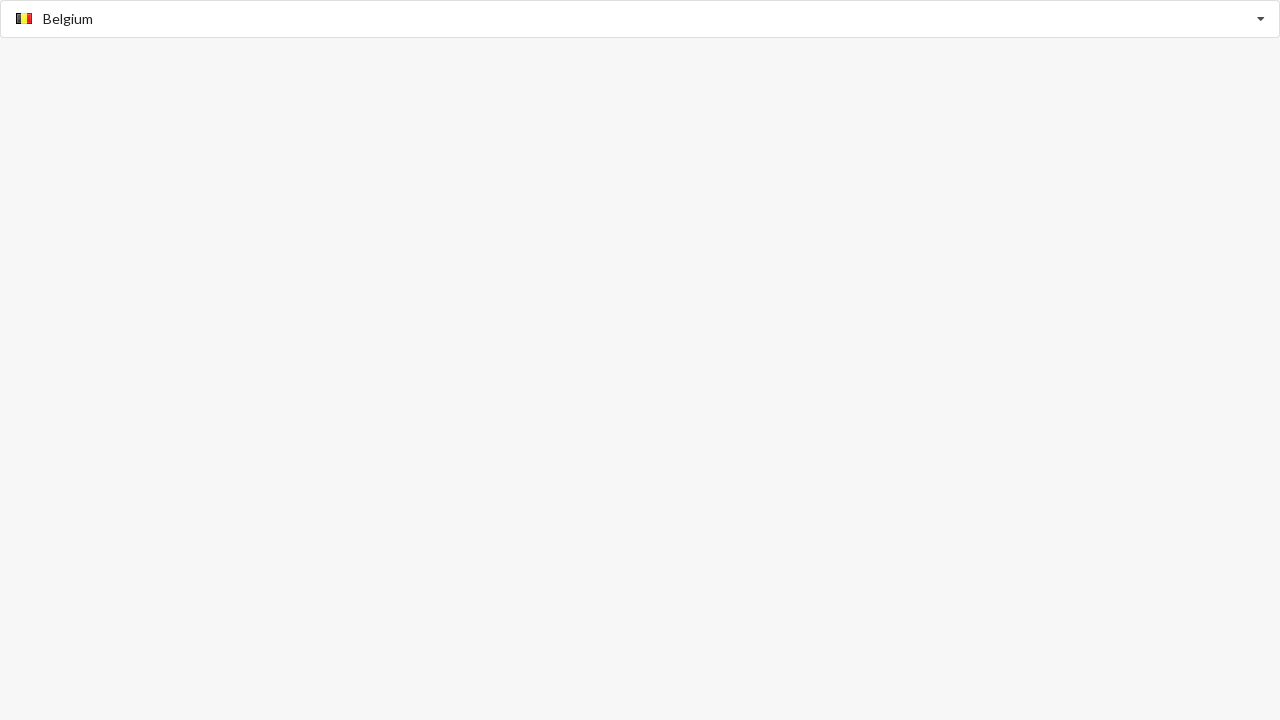

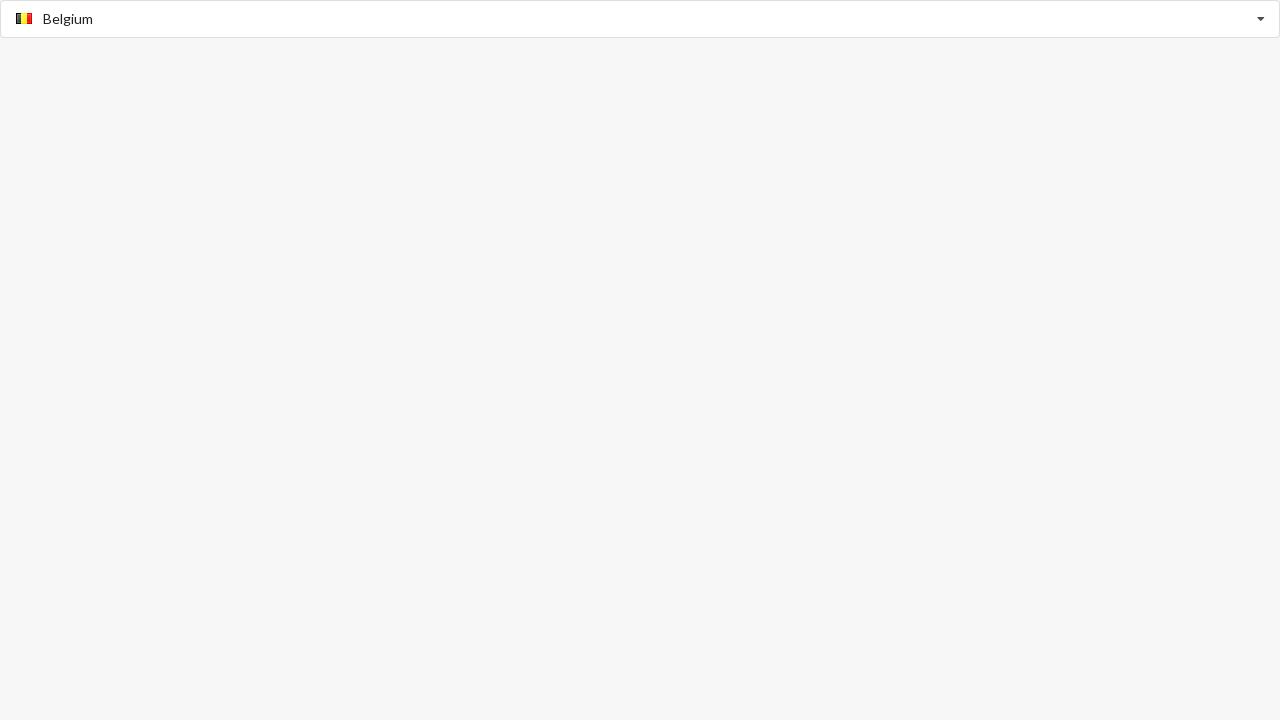